Navigates to an automation practice page and verifies the presence of radio buttons

Starting URL: https://rahulshettyacademy.com/AutomationPractice/

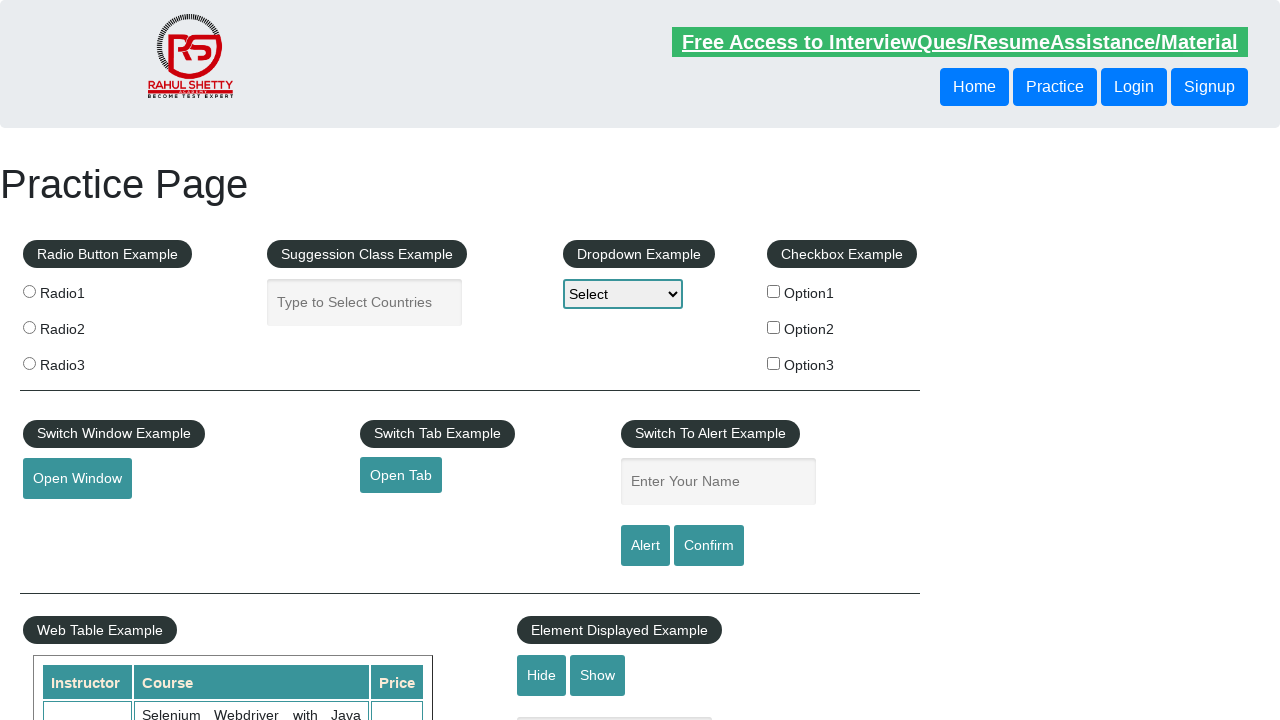

Navigated to automation practice page
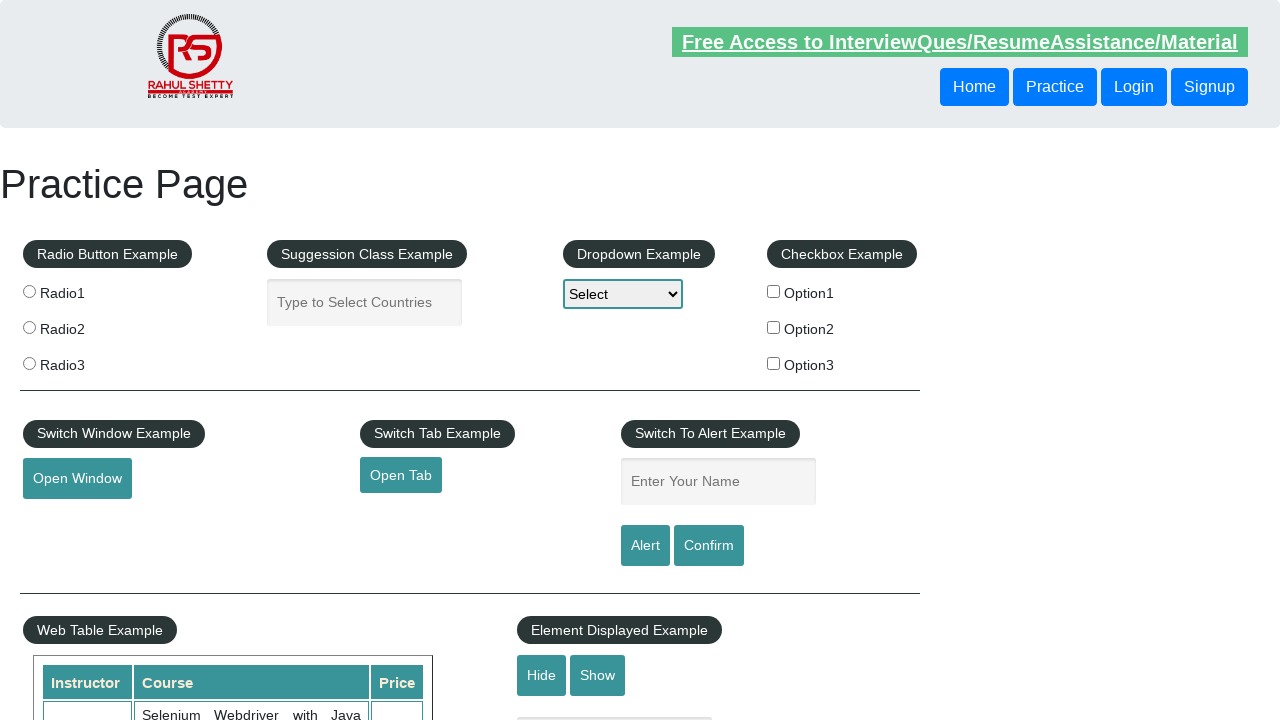

Located all radio buttons on the page
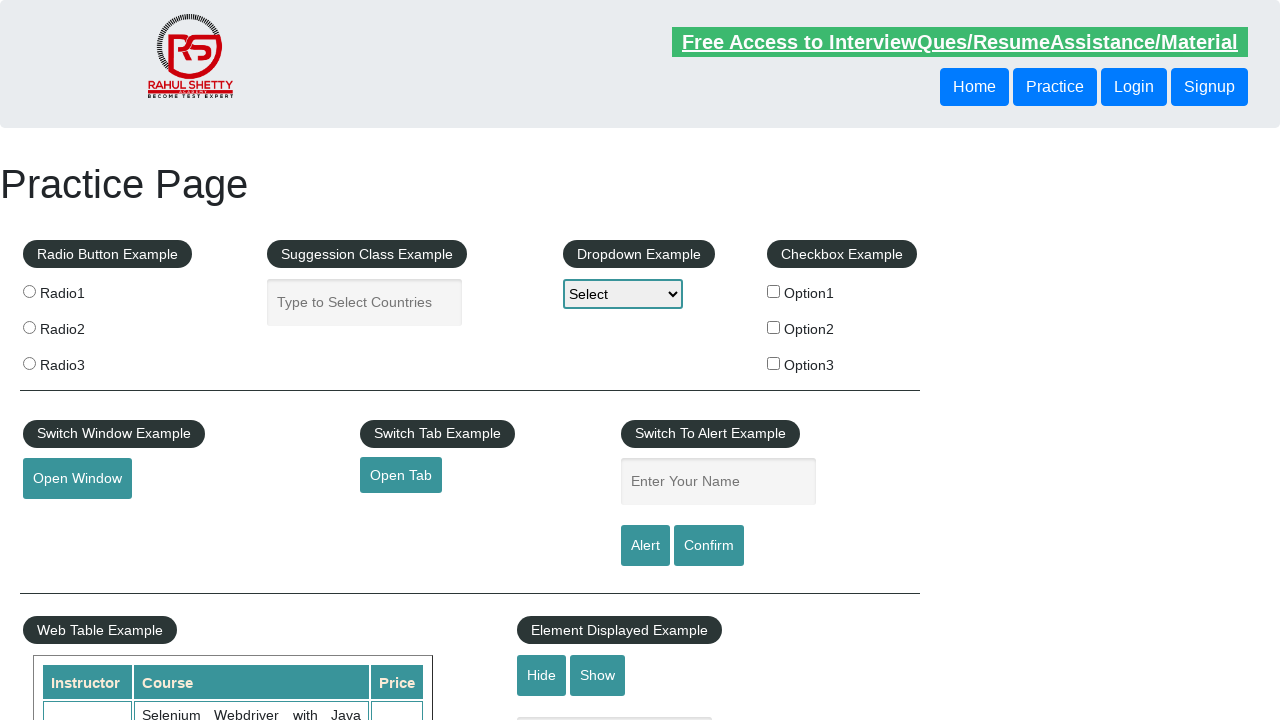

Counted radio buttons: 3 found
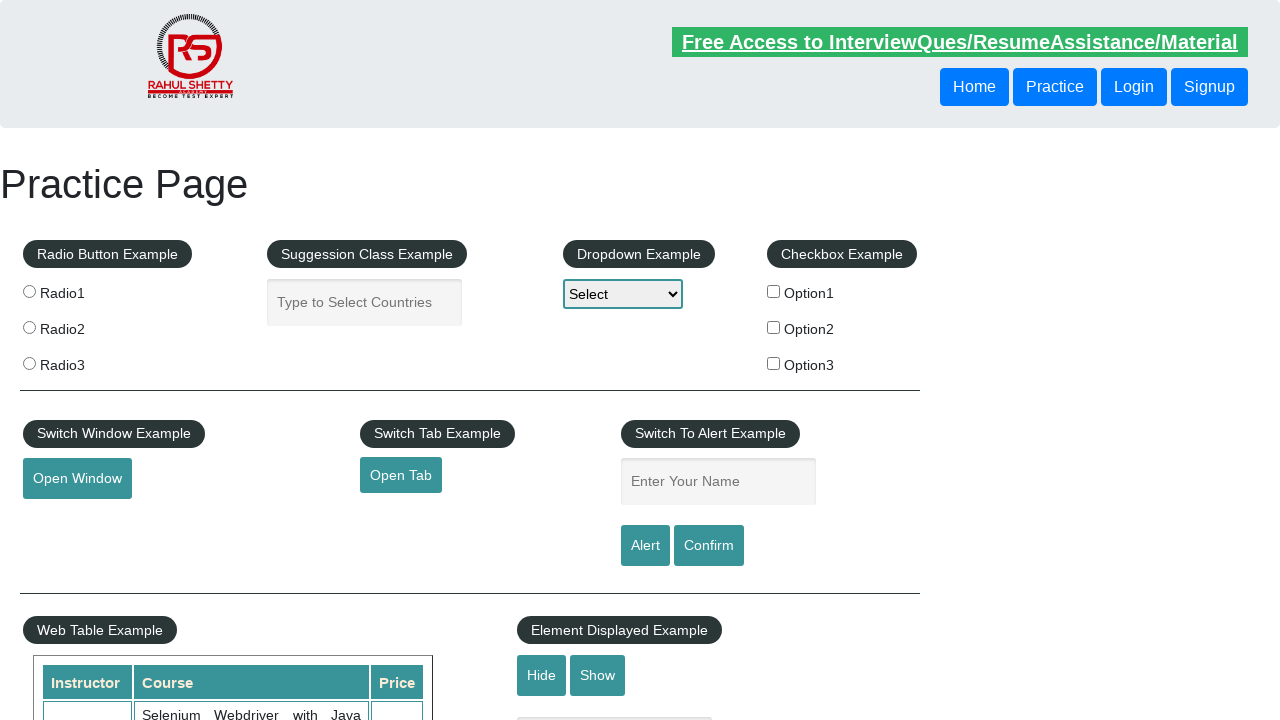

Verified presence of 3 radio buttons
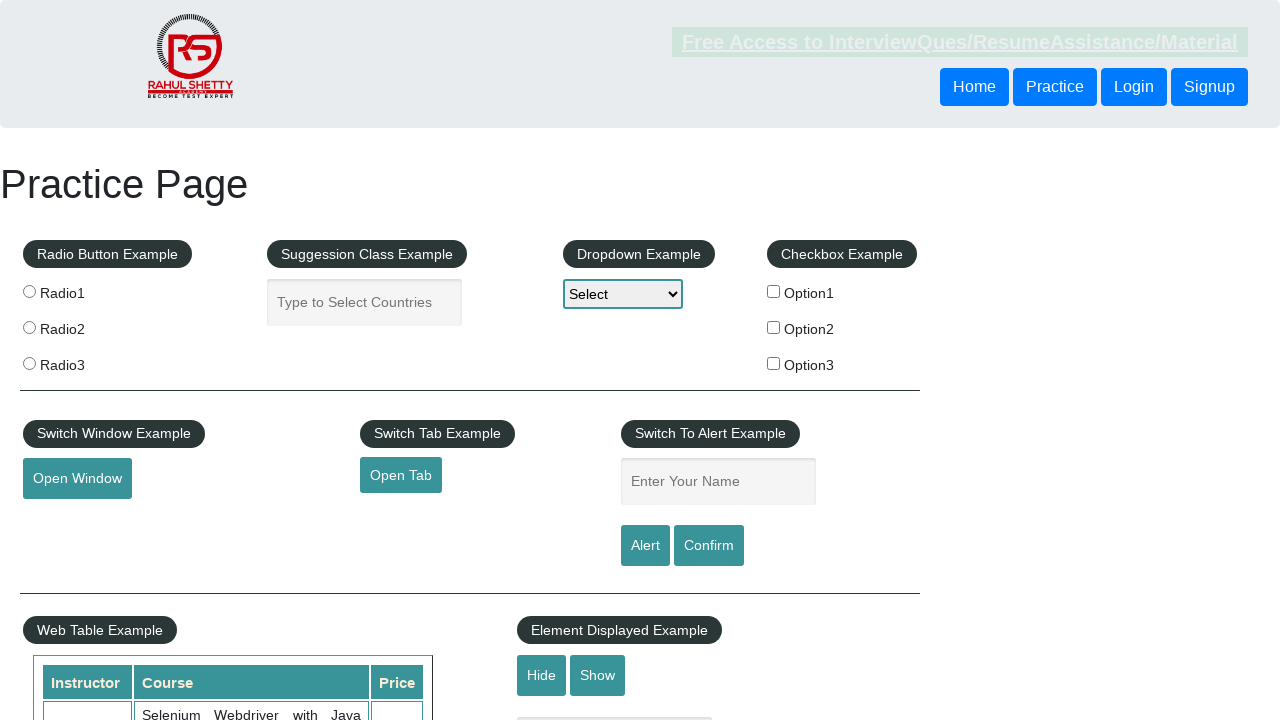

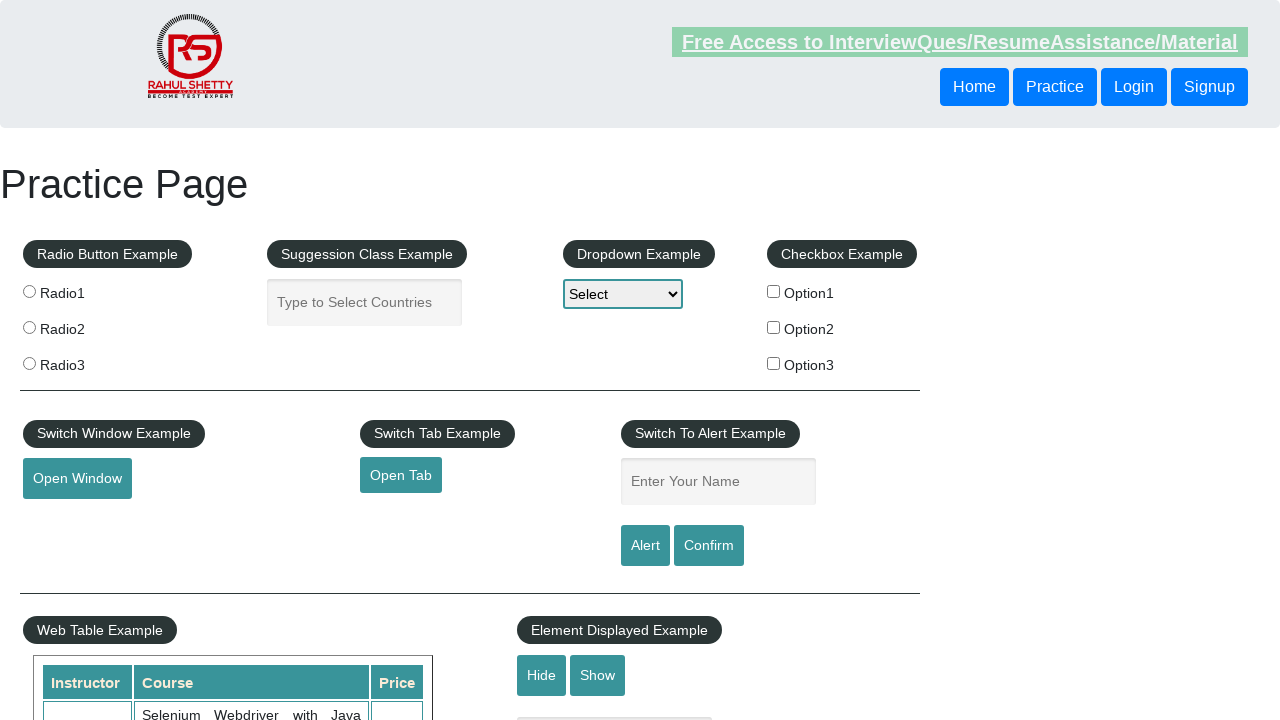